Tests simple alert handling by clicking a button that triggers an alert and accepting it

Starting URL: https://demoqa.com/alerts

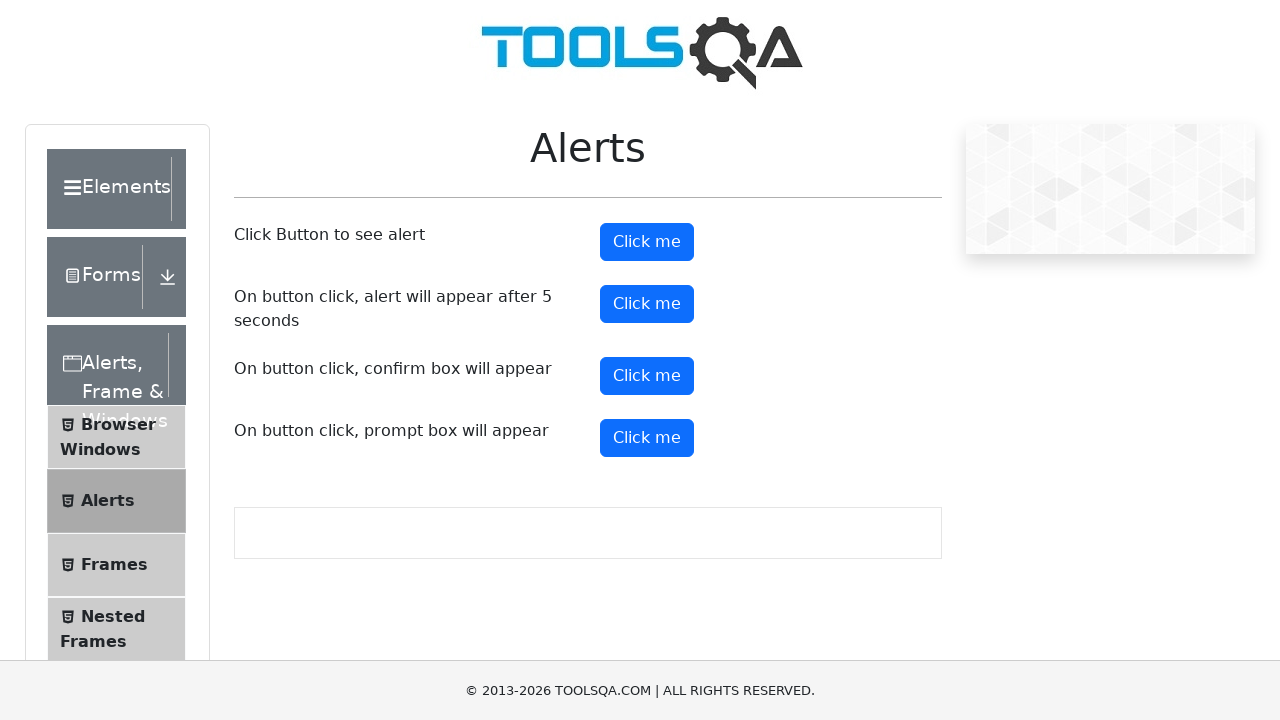

Clicked alert button to trigger simple alert at (647, 242) on button#alertButton
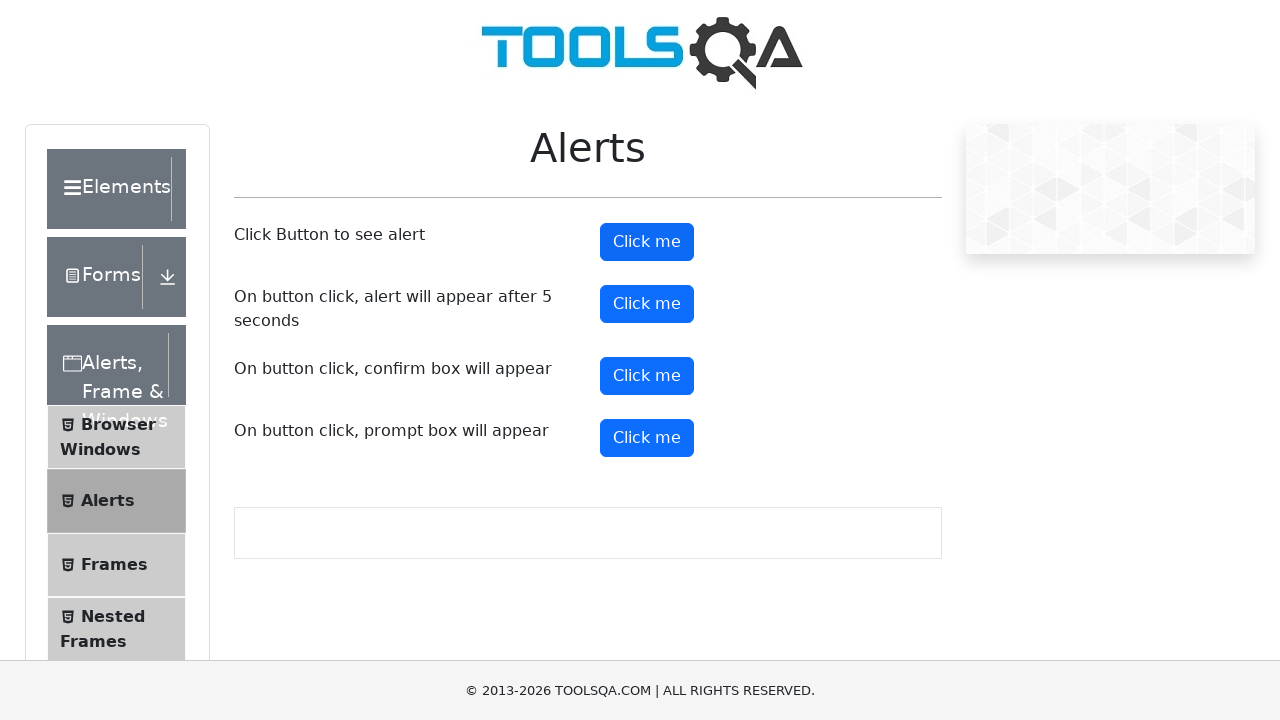

Set up dialog handler to accept alert
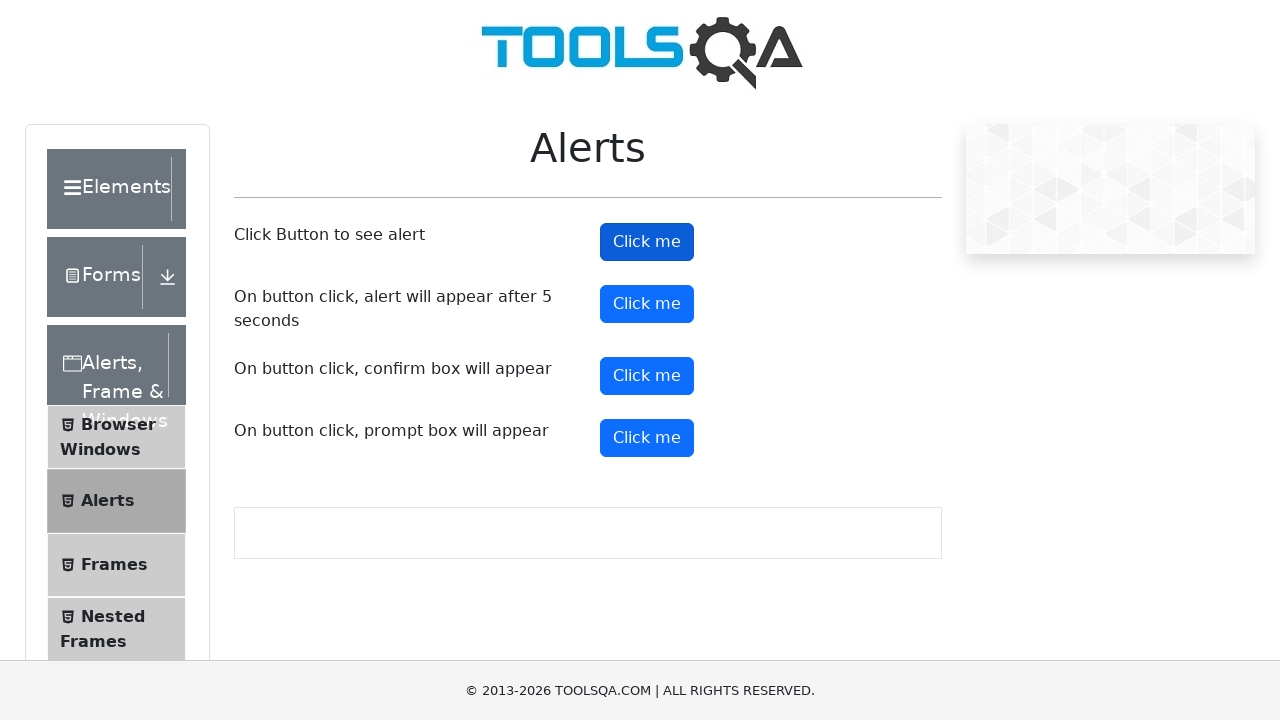

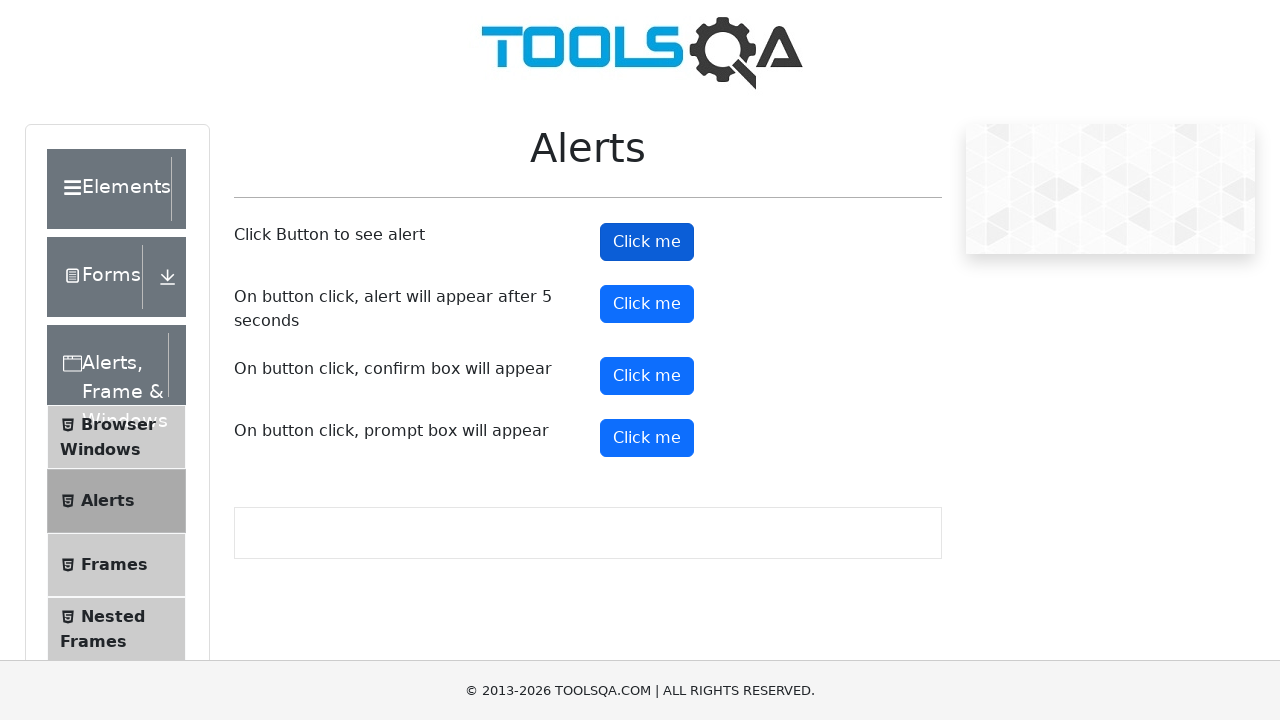